Clicks on the Team link and verifies that the three site creators' names (Oliver Schade, Gregor Scheithauer, Stefan Scheler) are displayed

Starting URL: http://www.99-bottles-of-beer.net/

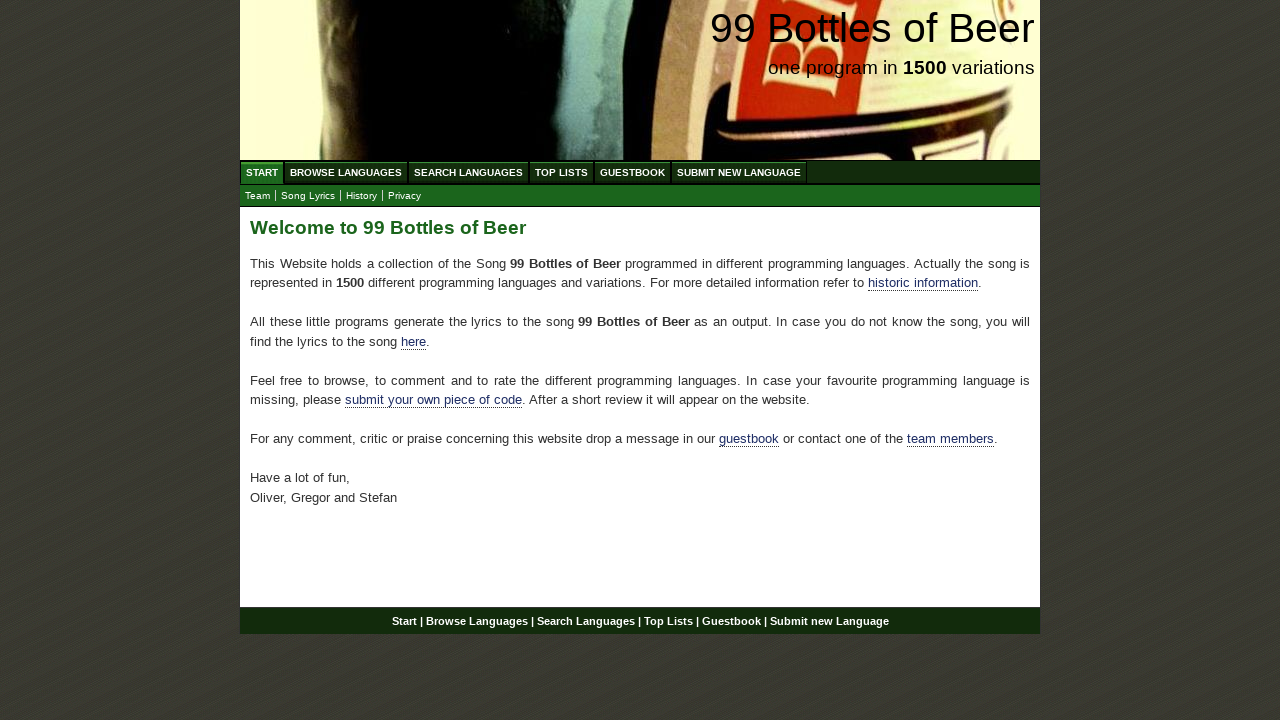

Clicked on Team link in submenu at (258, 196) on #submenu li a[href='team.html']
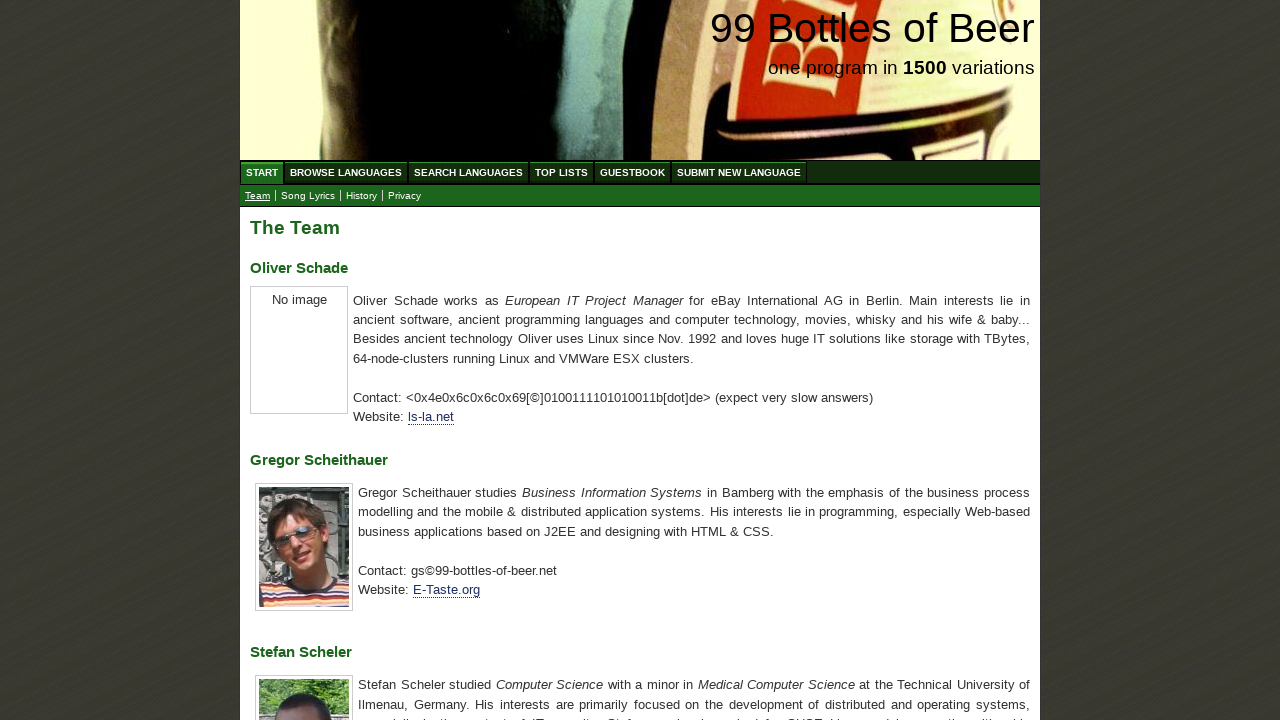

Team page loaded and Oliver Schade element is visible
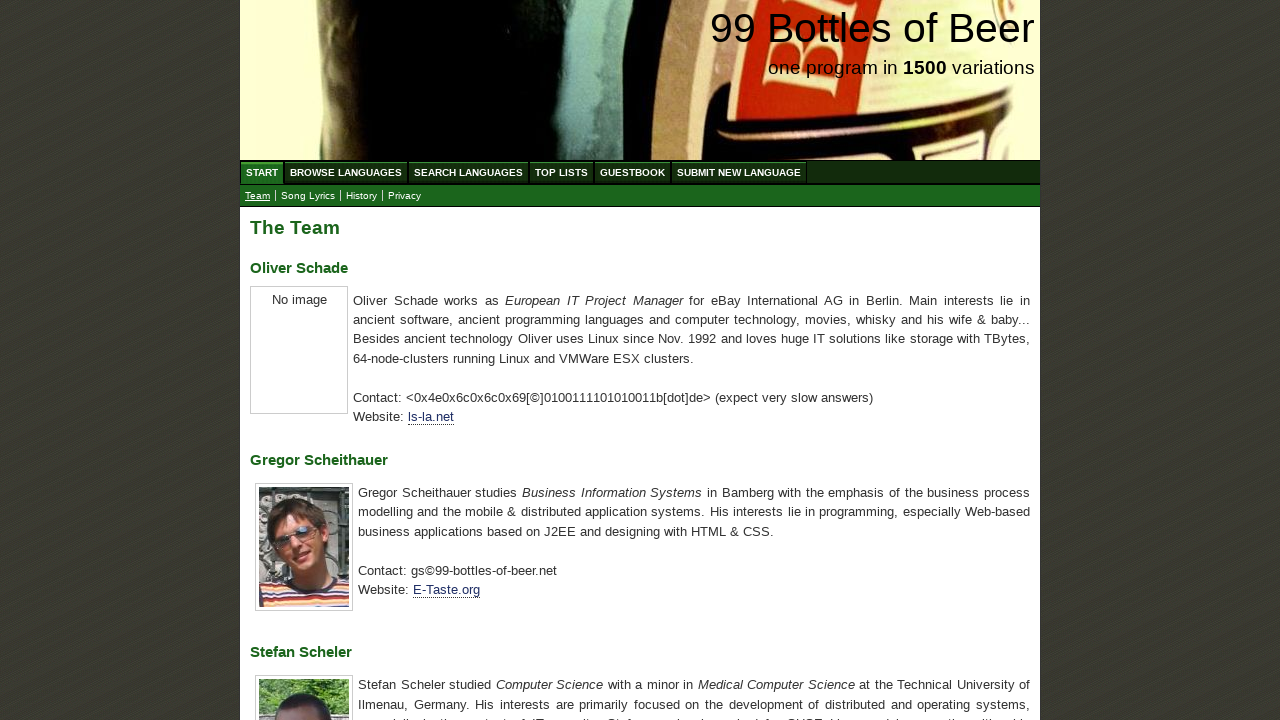

Located Oliver Schade creator element
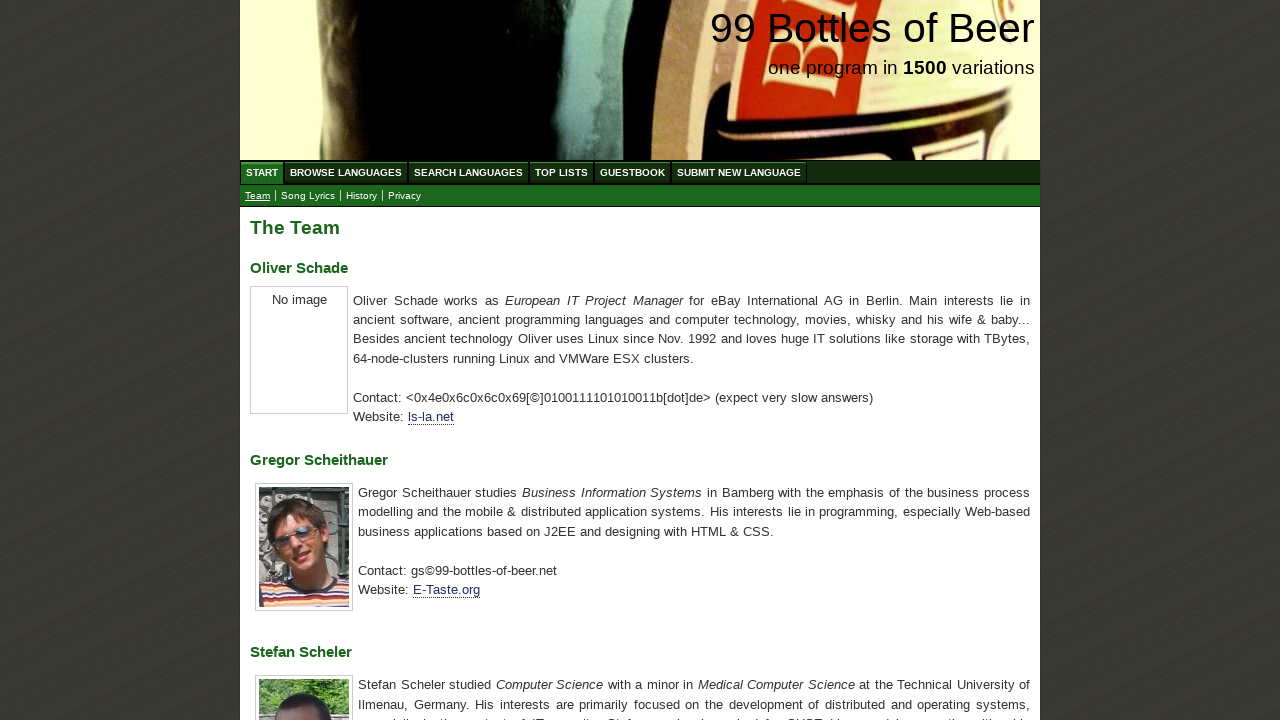

Verified first creator name: Oliver Schade
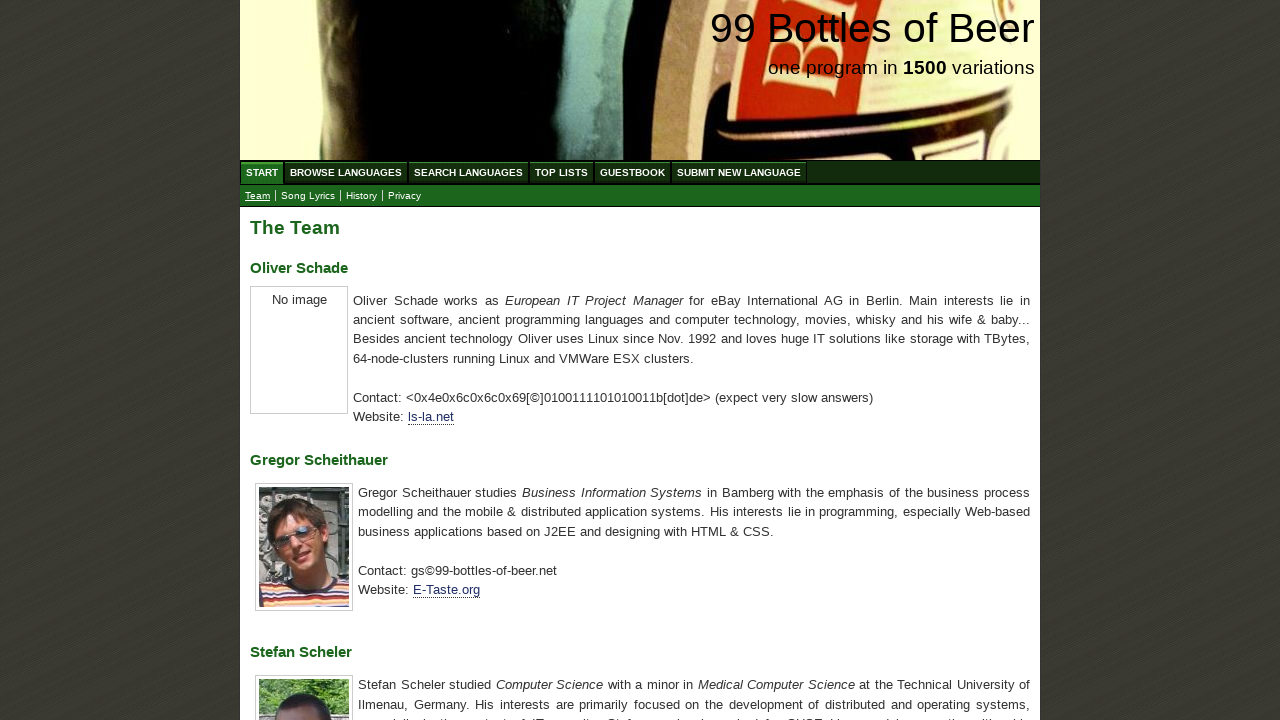

Located Gregor Scheithauer creator element
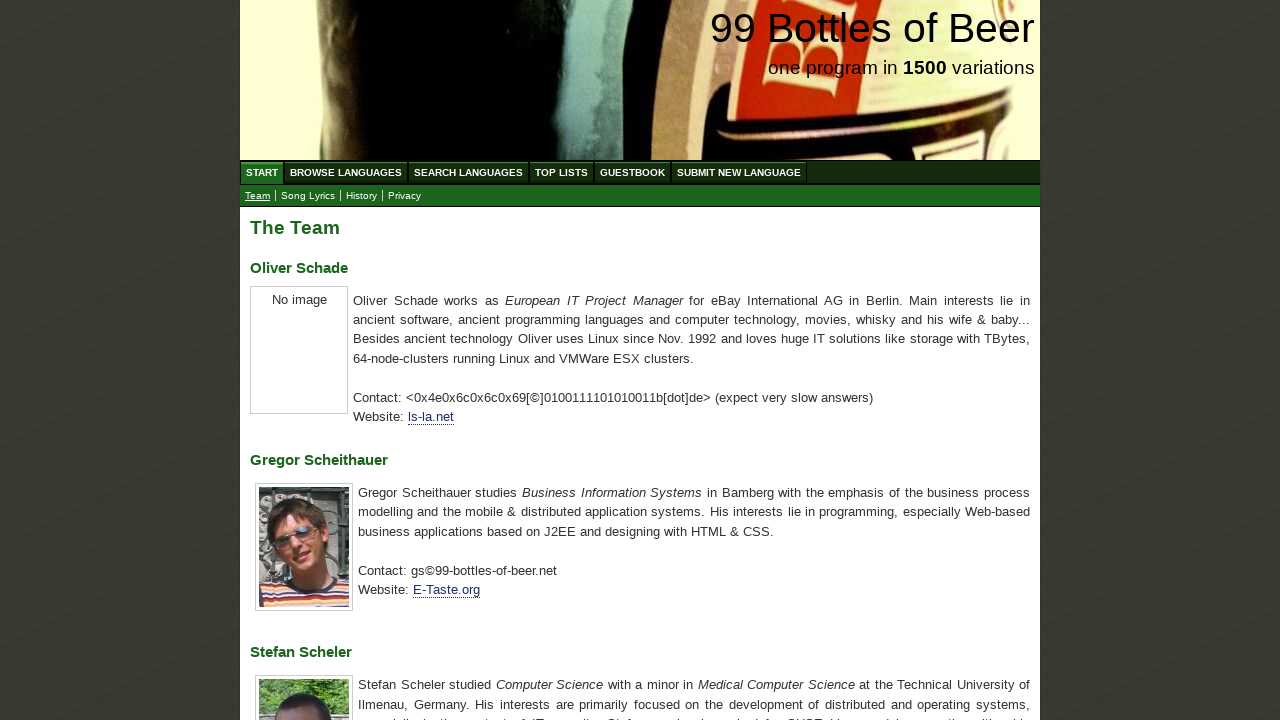

Verified second creator name: Gregor Scheithauer
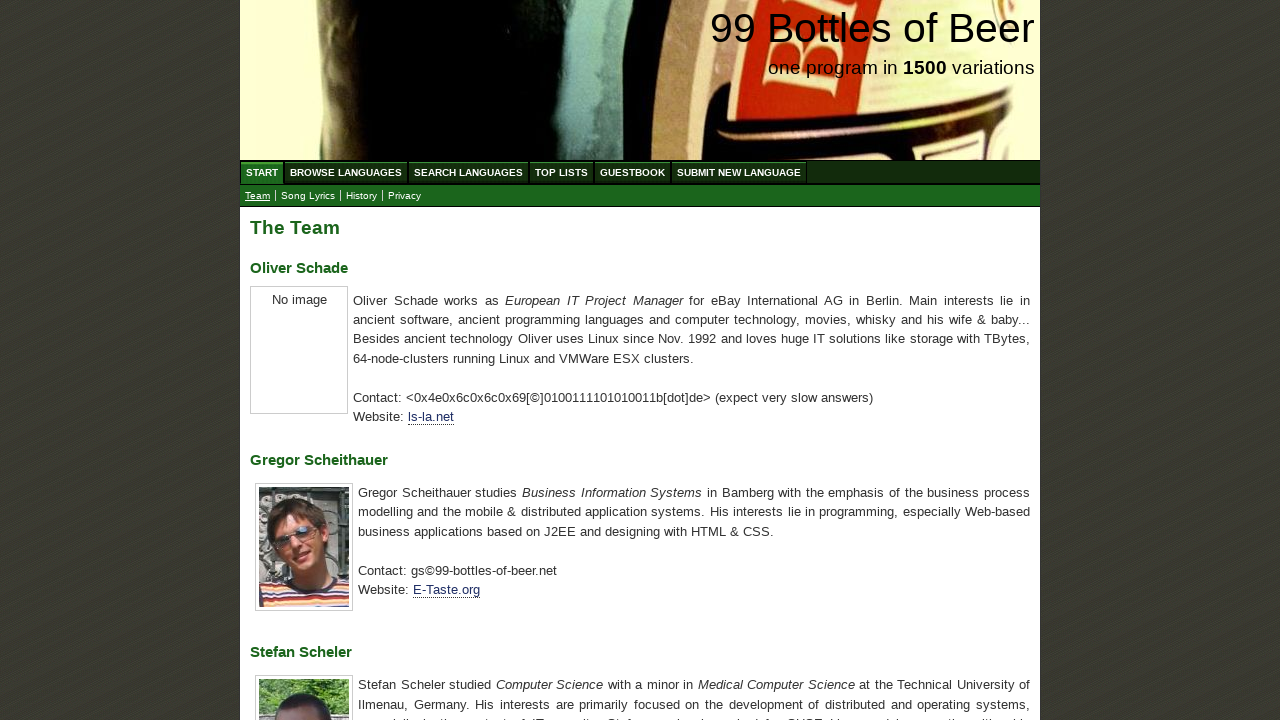

Located Stefan Scheler creator element
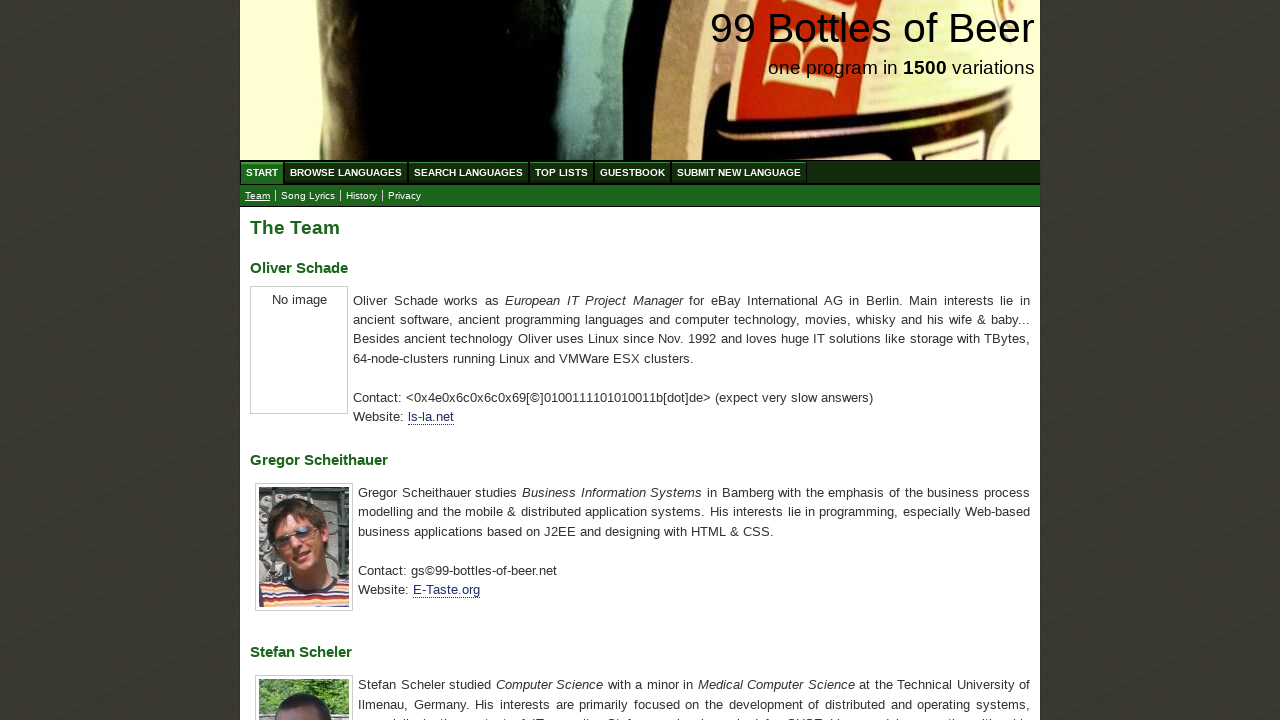

Verified third creator name: Stefan Scheler
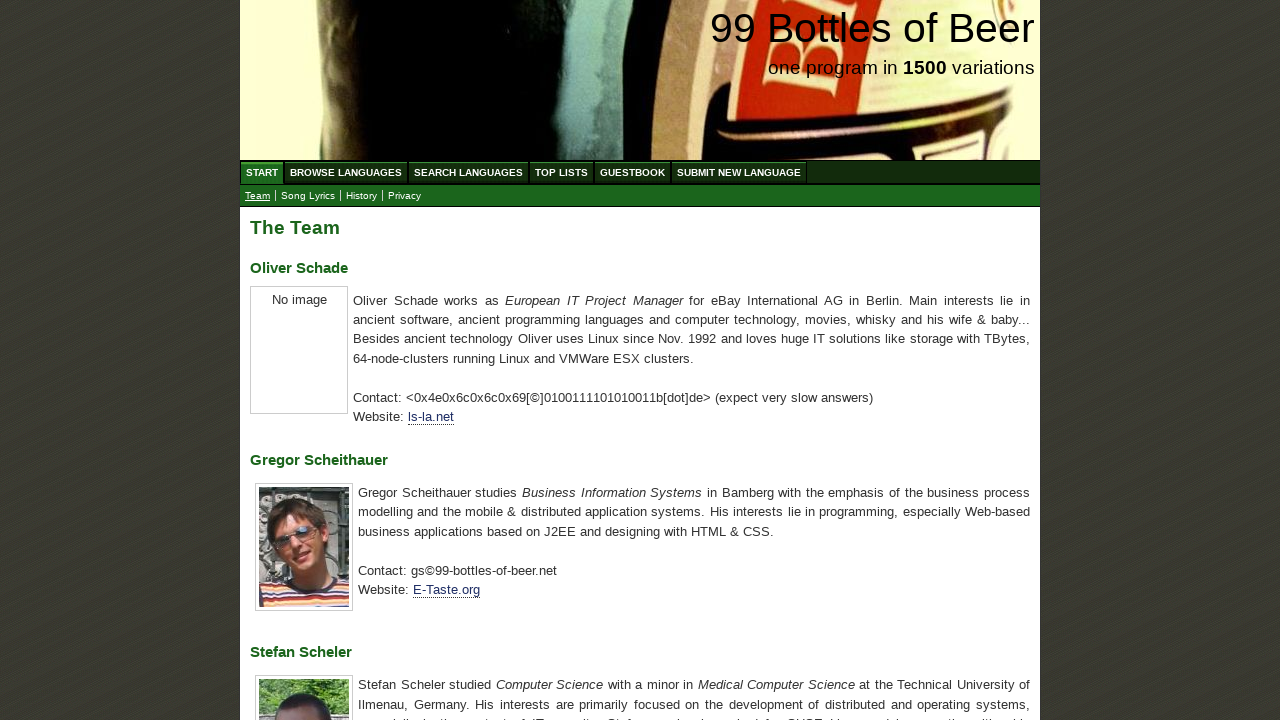

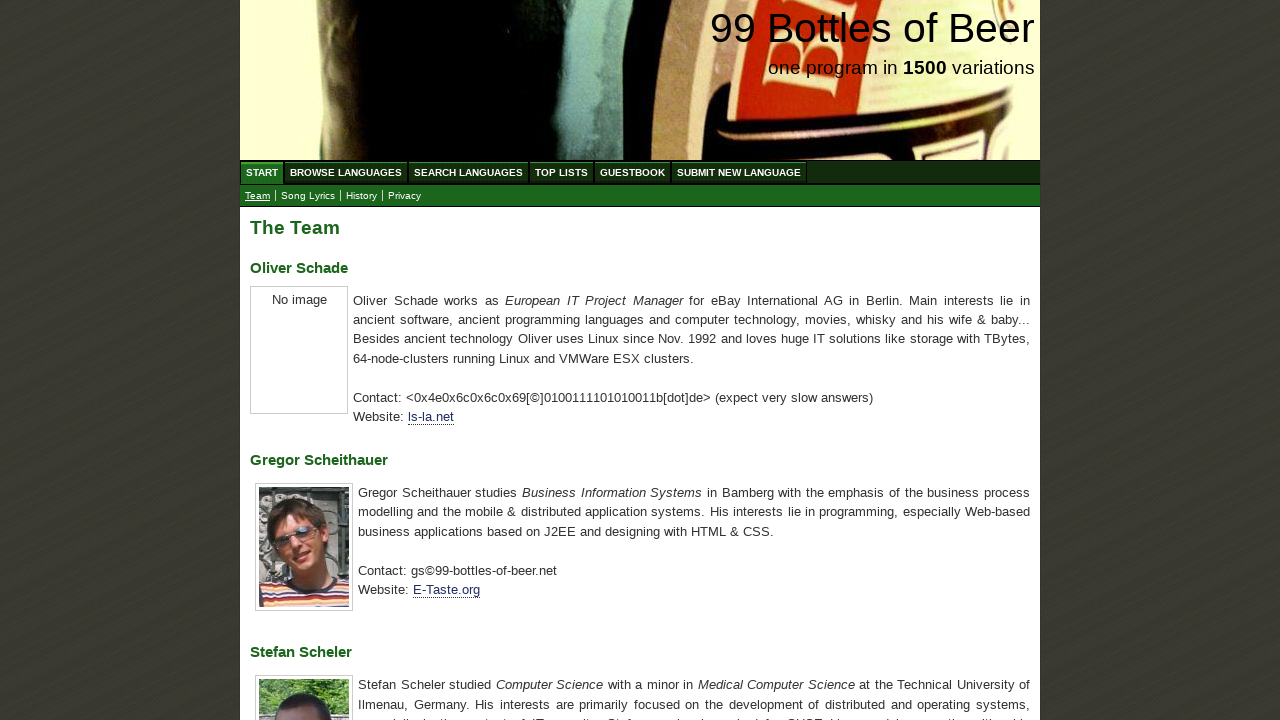